Tests a slow calculator by setting a delay, performing a calculation (7+8), and verifying the result appears after the delay

Starting URL: https://bonigarcia.dev/selenium-webdriver-java/slow-calculator.html

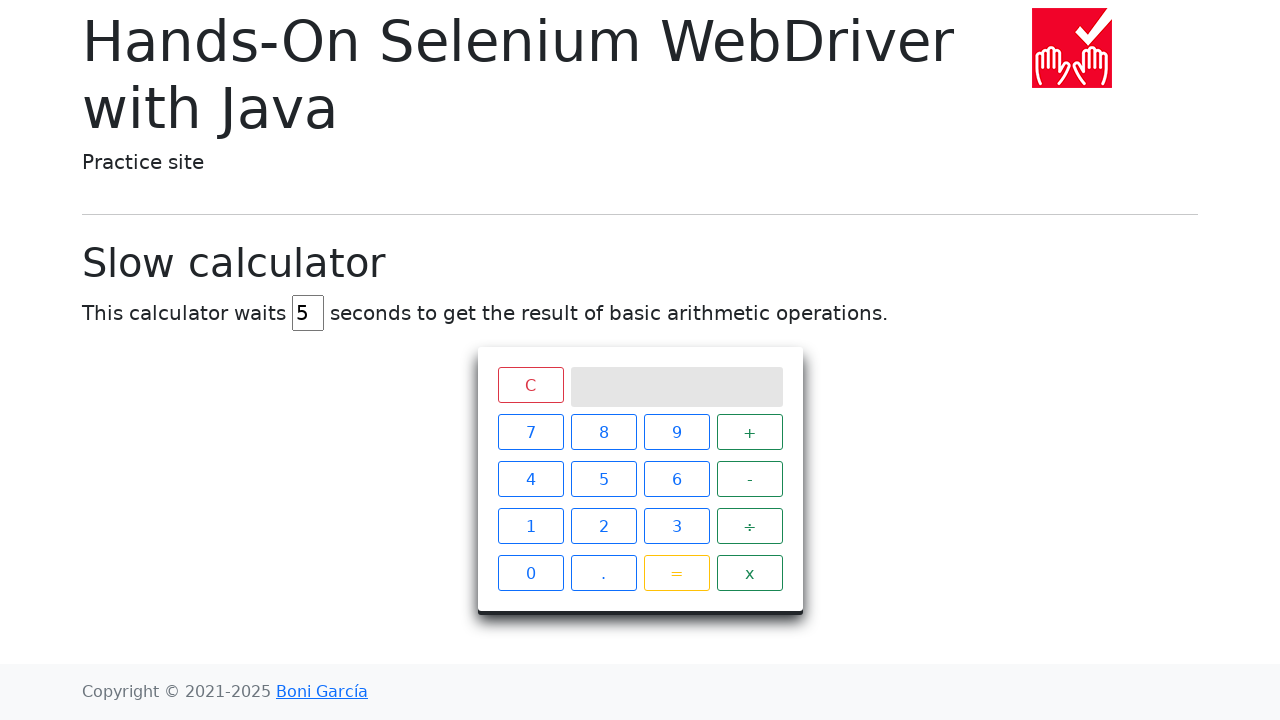

Calculator page loaded - waited for main container
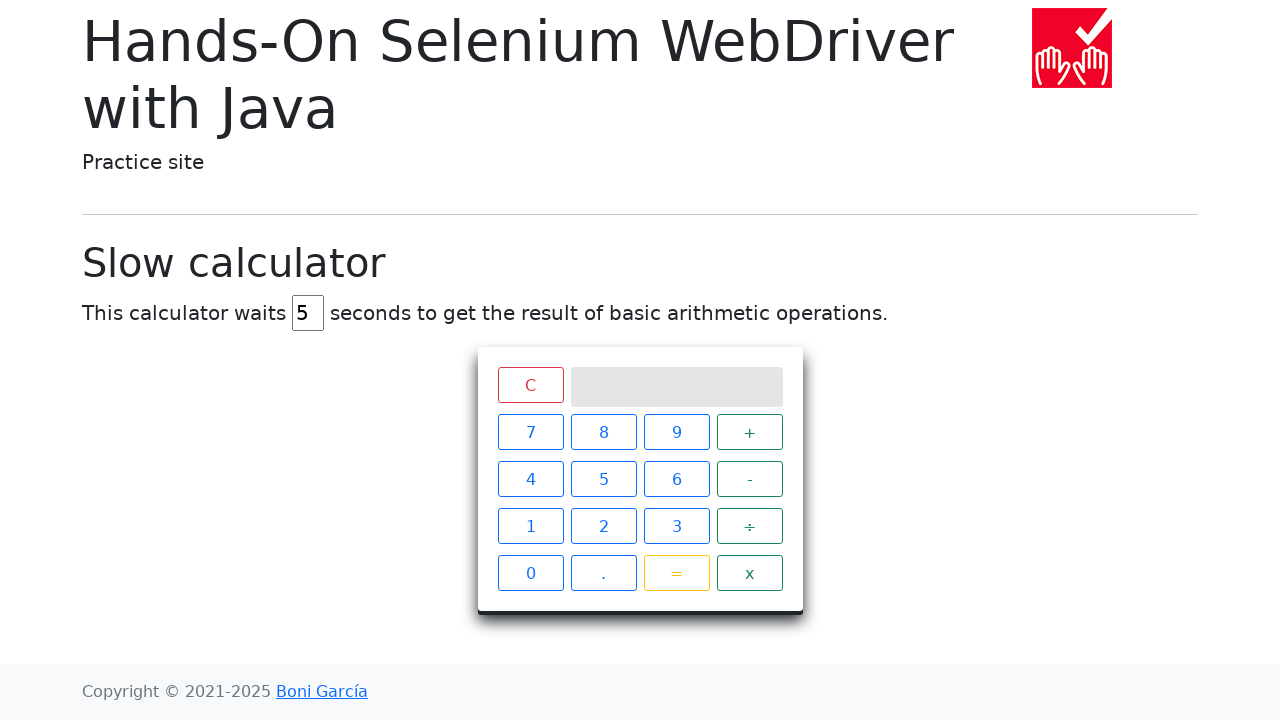

Located delay input field
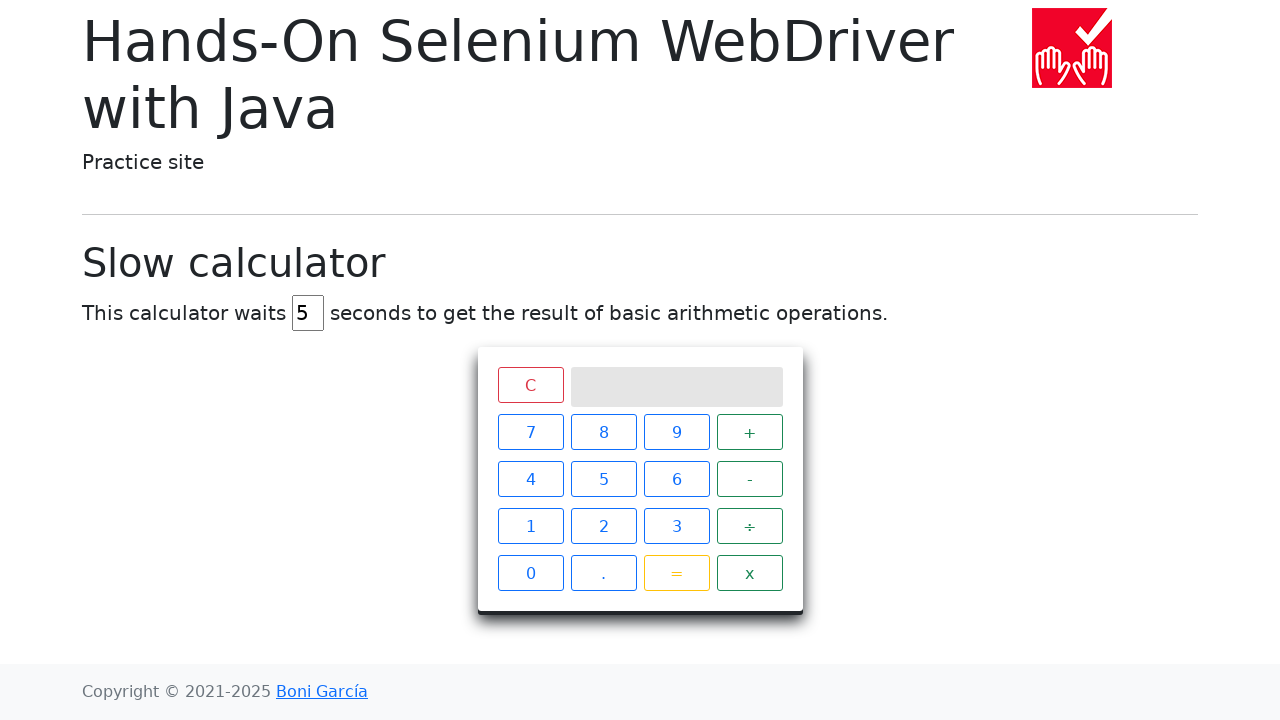

Cleared delay input field on #delay
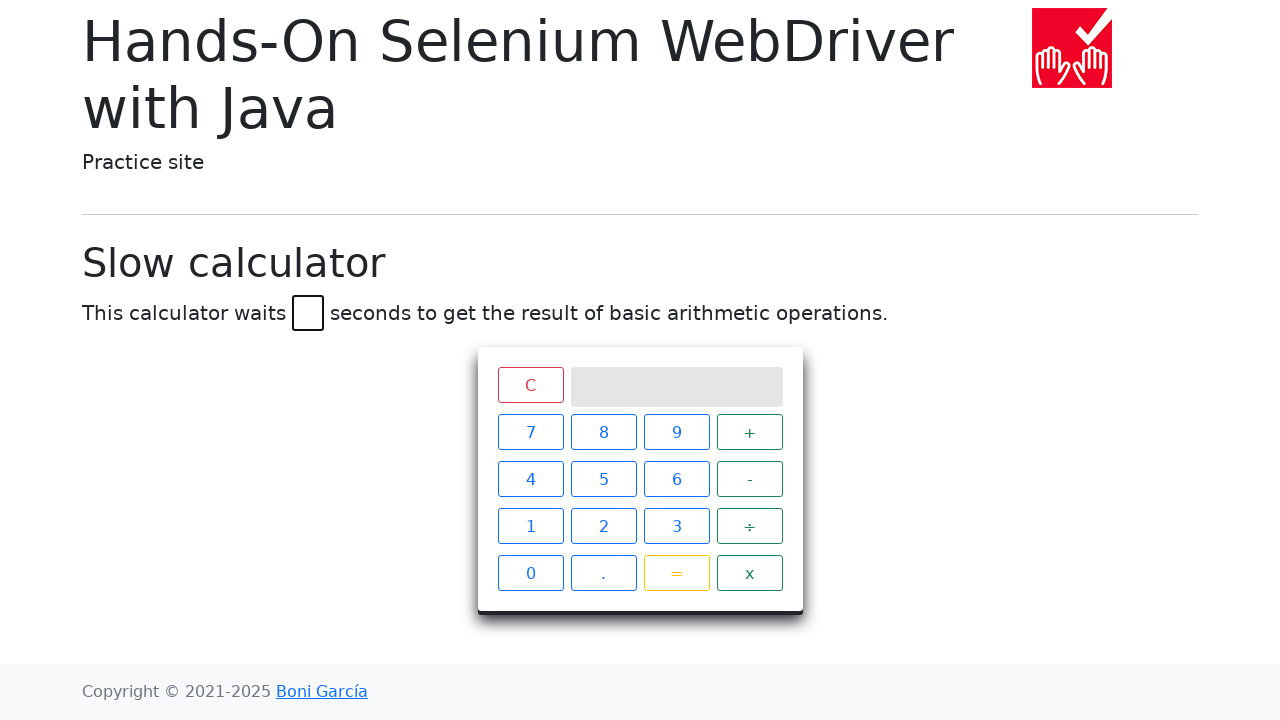

Set delay to 5 seconds on #delay
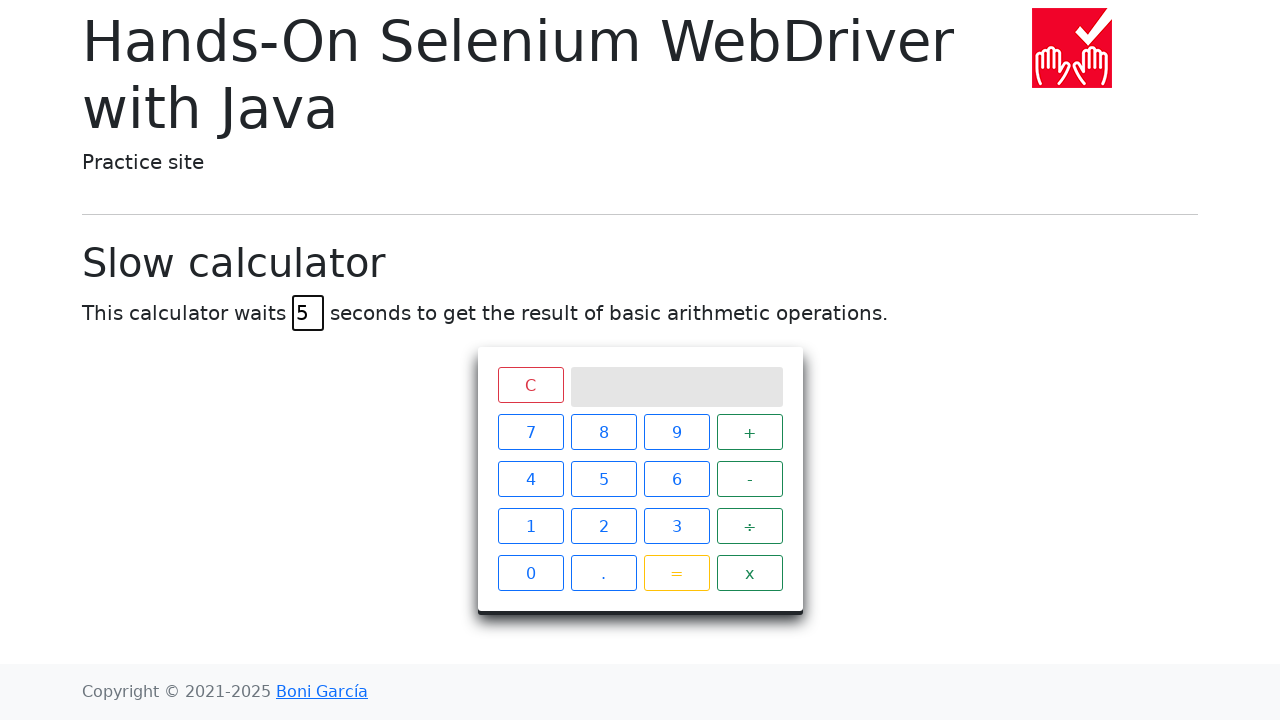

Retrieved all calculator buttons
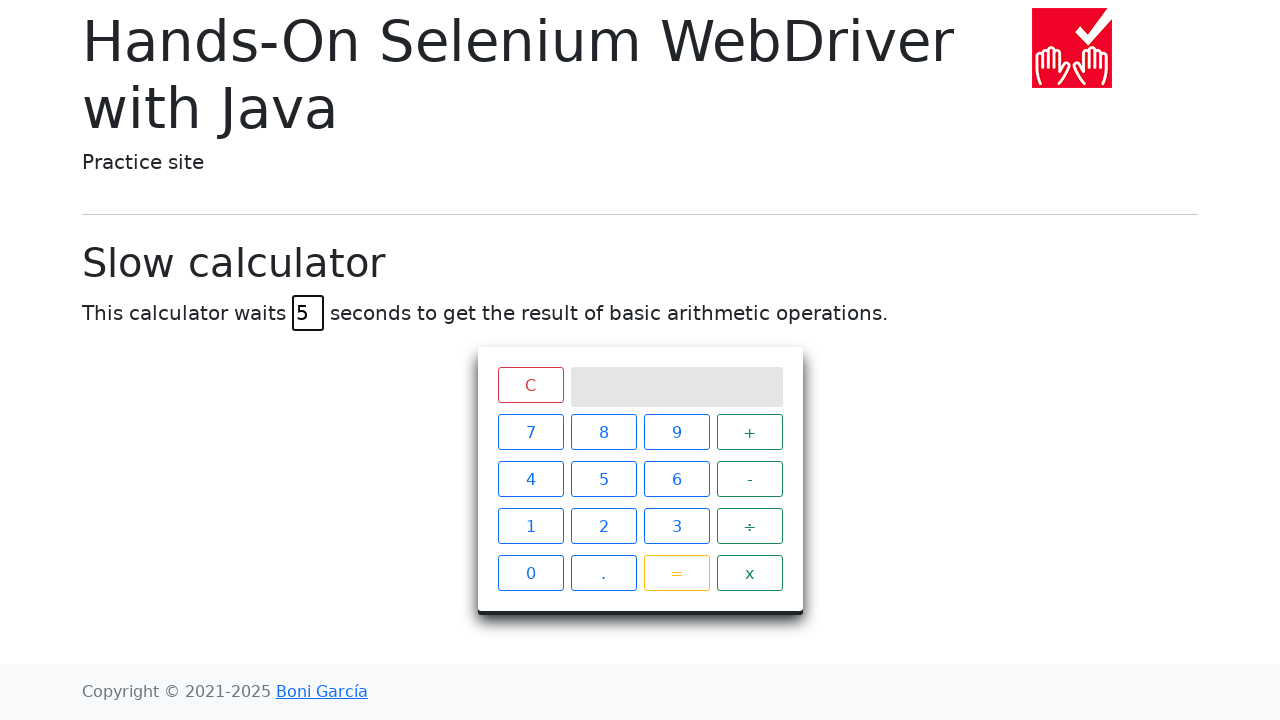

Clicked button 7 at (530, 432) on .btn >> nth=1
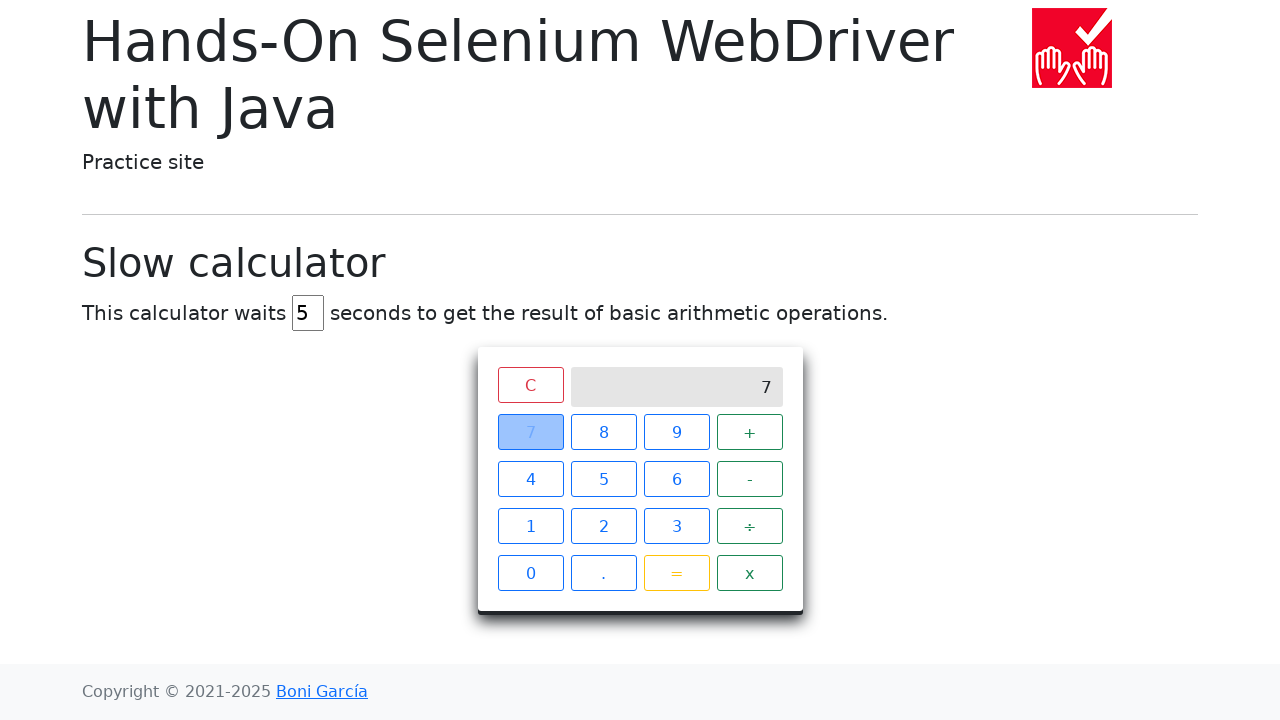

Clicked button + at (750, 432) on .btn >> nth=4
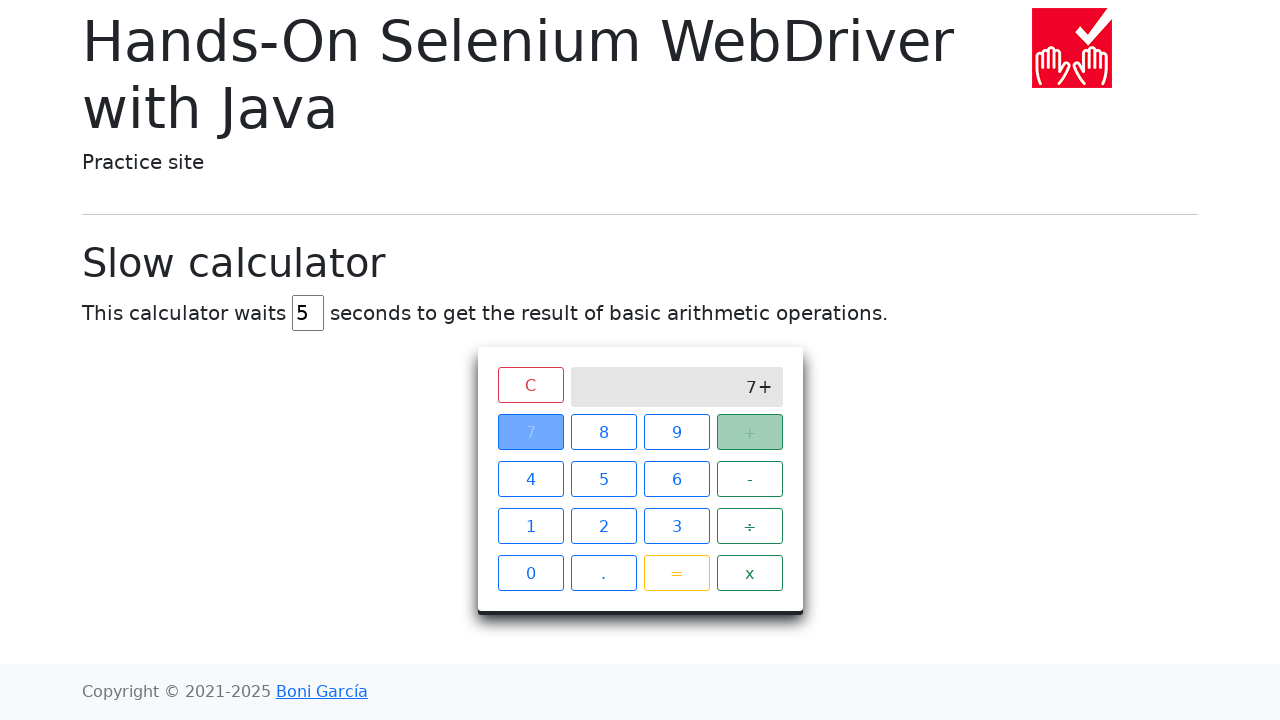

Clicked button 8 at (604, 432) on .btn >> nth=2
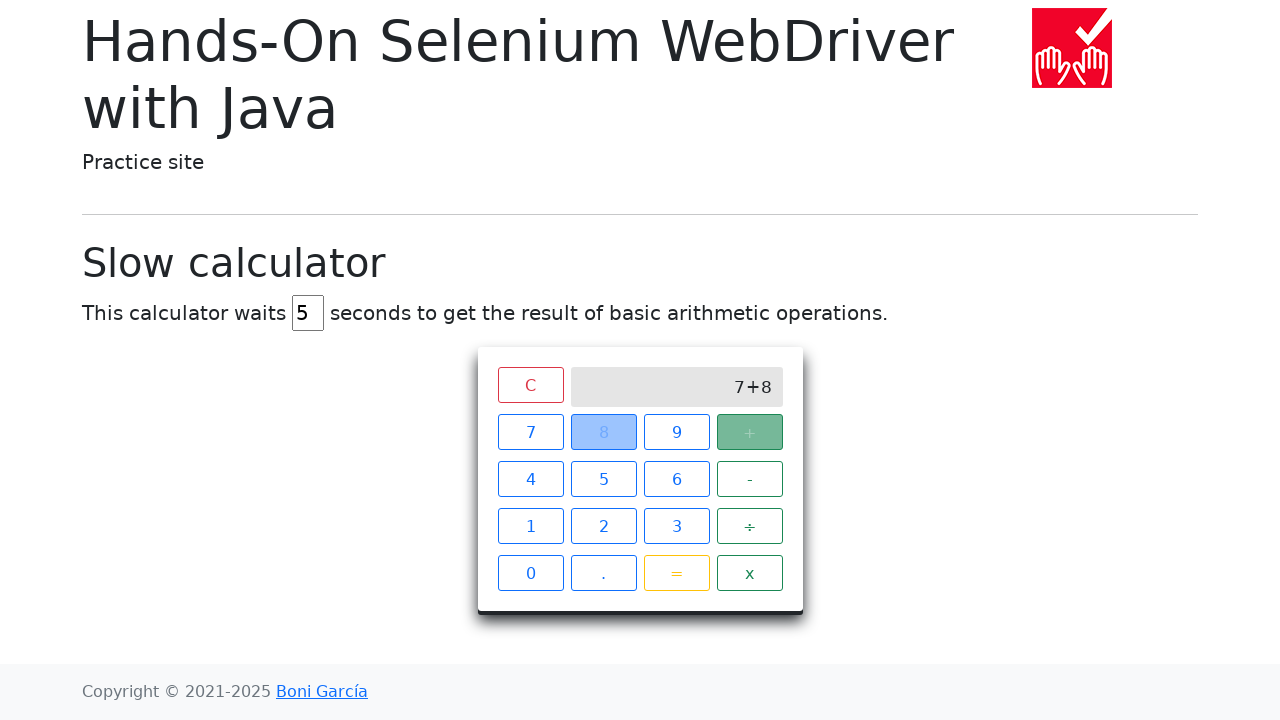

Clicked button = to submit calculation at (676, 573) on .btn >> nth=15
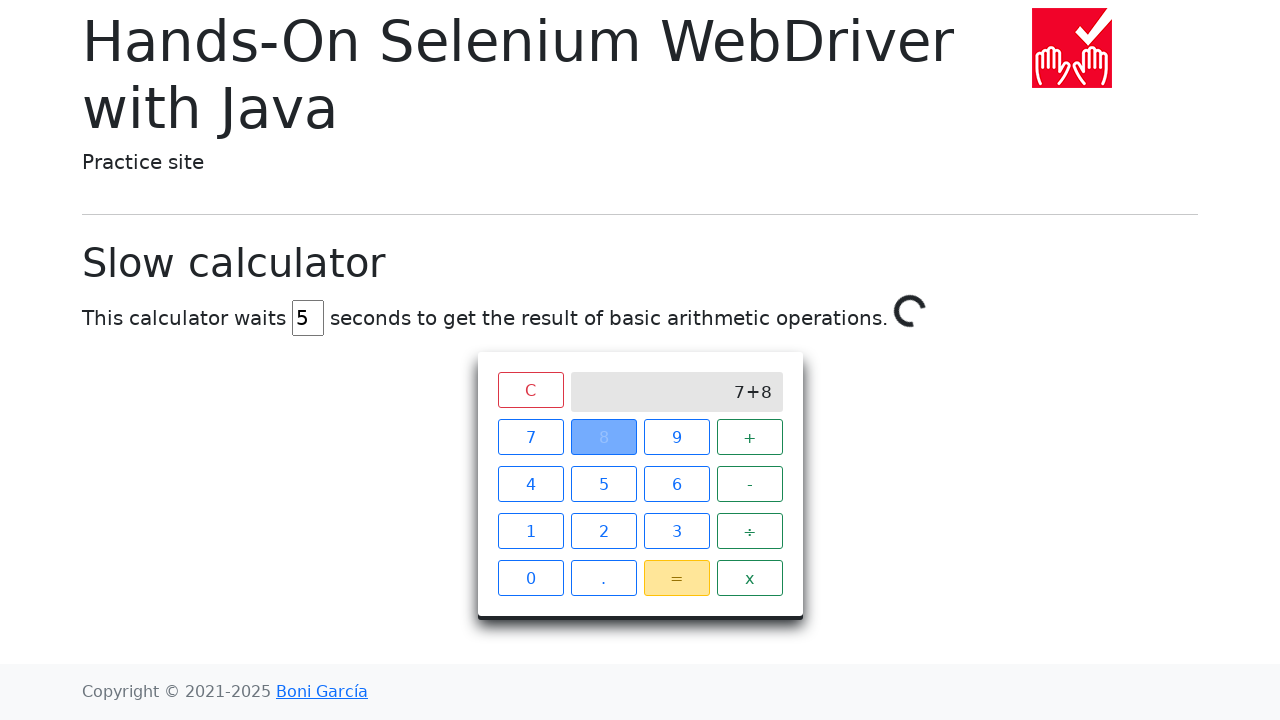

Result appeared on screen after 5-second delay - calculation complete (7+8=15)
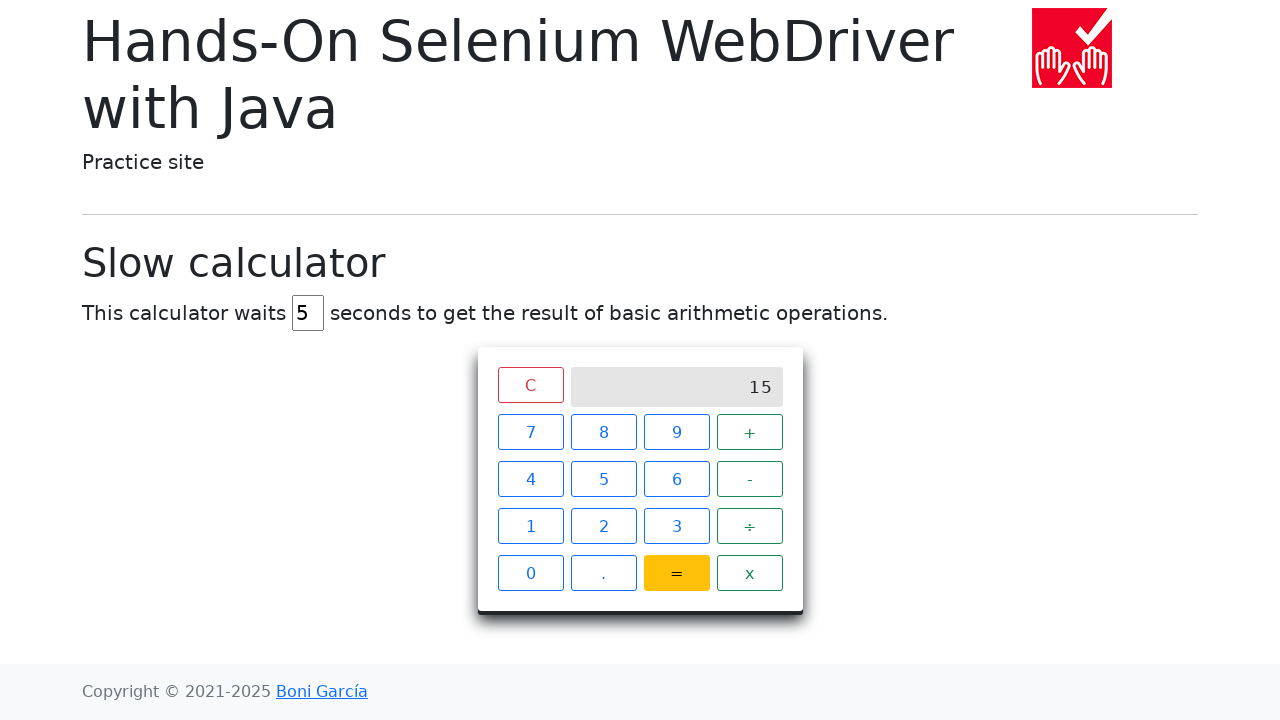

Retrieved result text content from screen
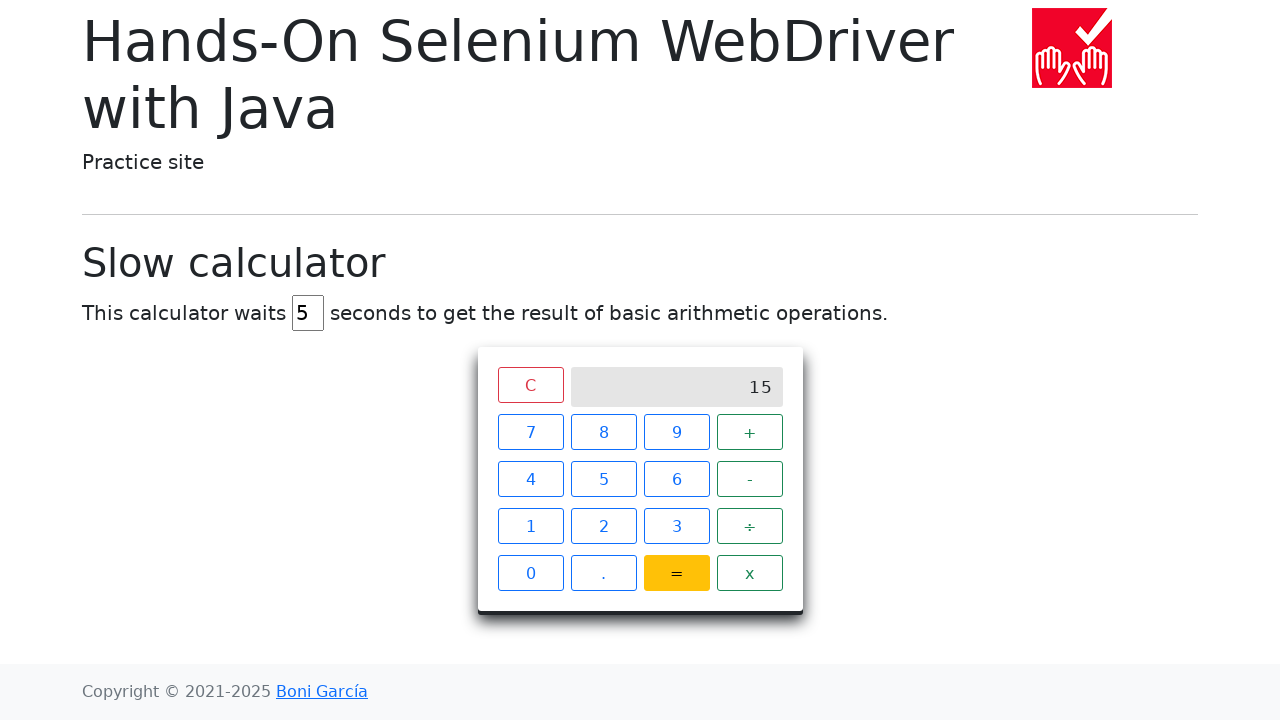

Assertion passed - result is 15
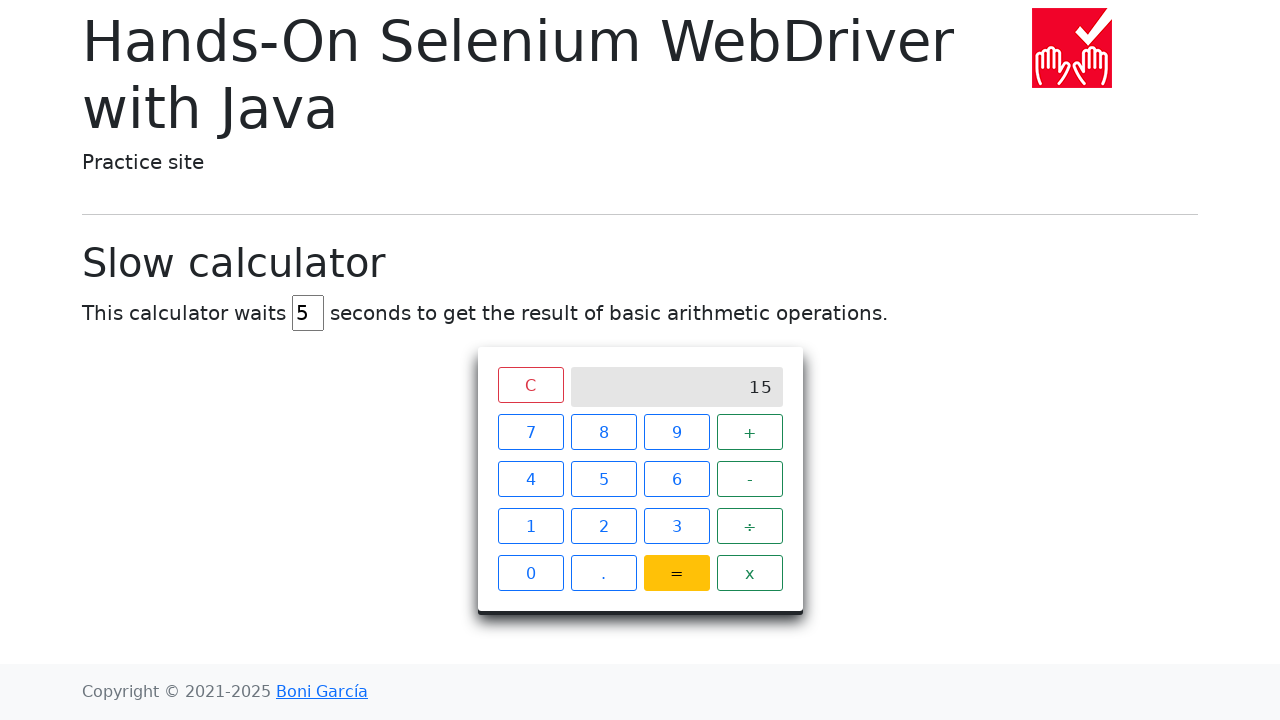

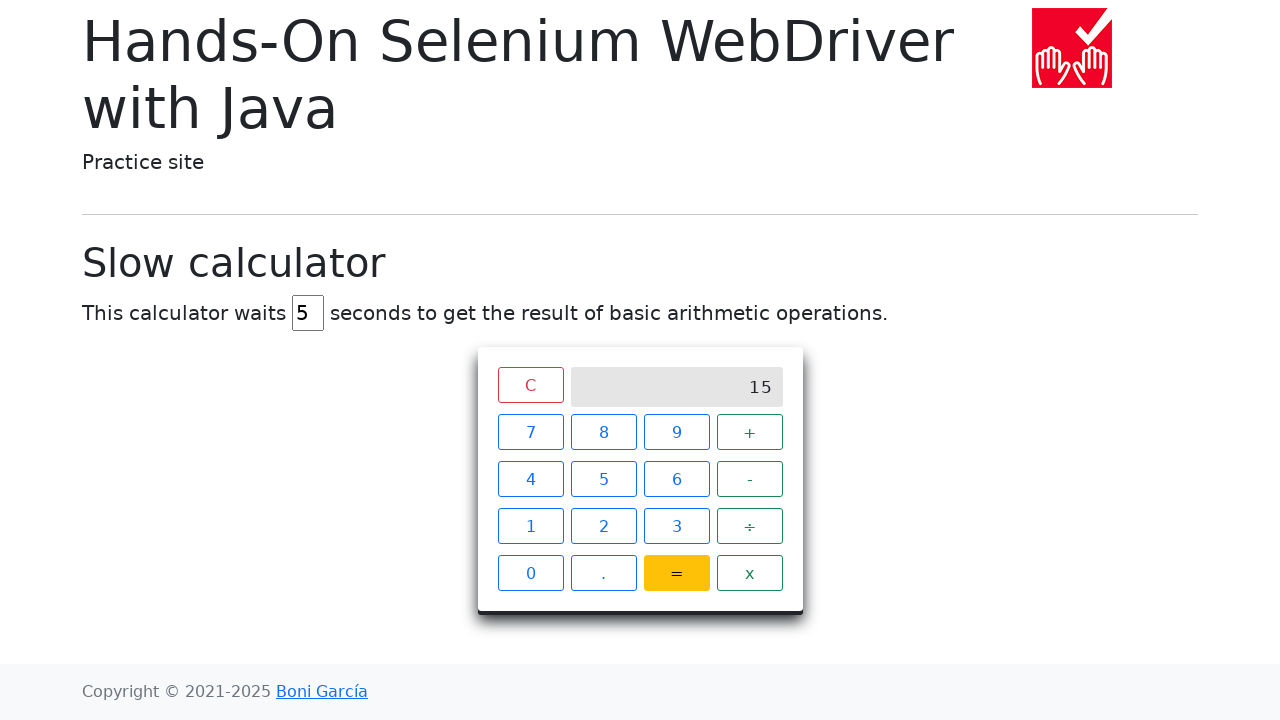